Tests the Add/Remove Elements functionality on Heroku app by clicking the "Add Element" button and verifying a new element appears

Starting URL: https://the-internet.herokuapp.com/

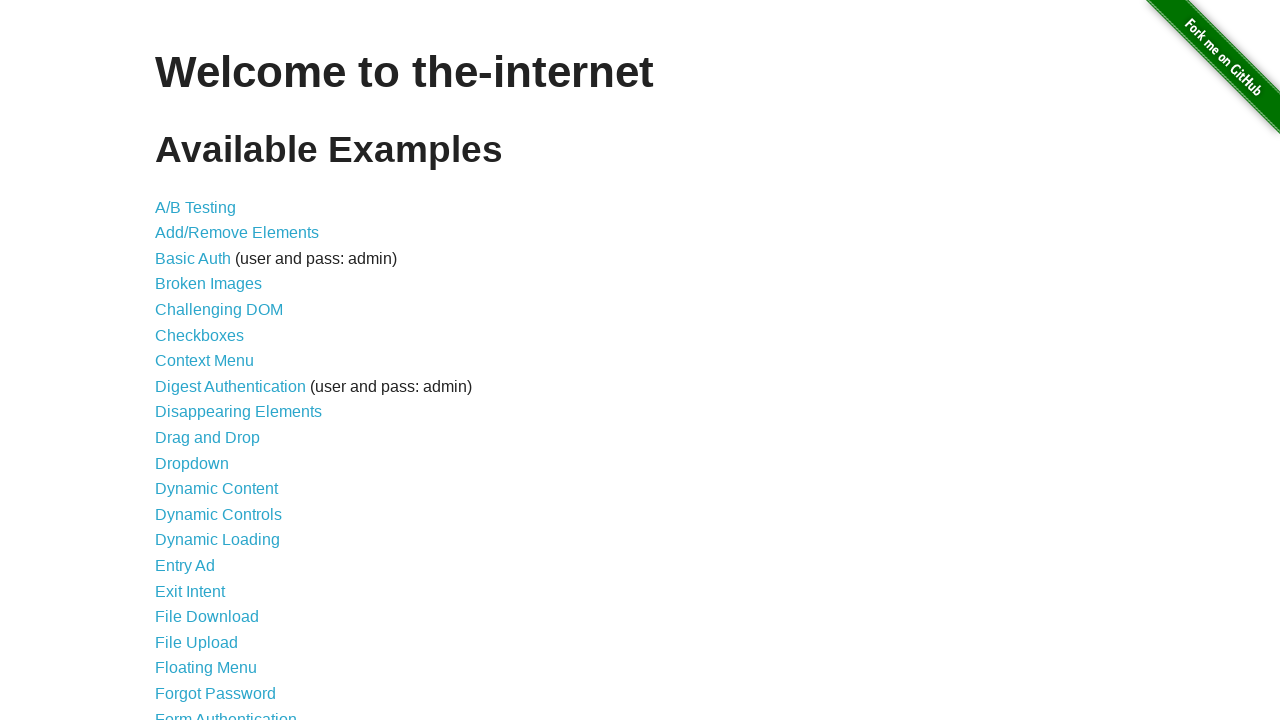

Clicked on the Add/Remove Elements link at (237, 233) on a[href='/add_remove_elements/']
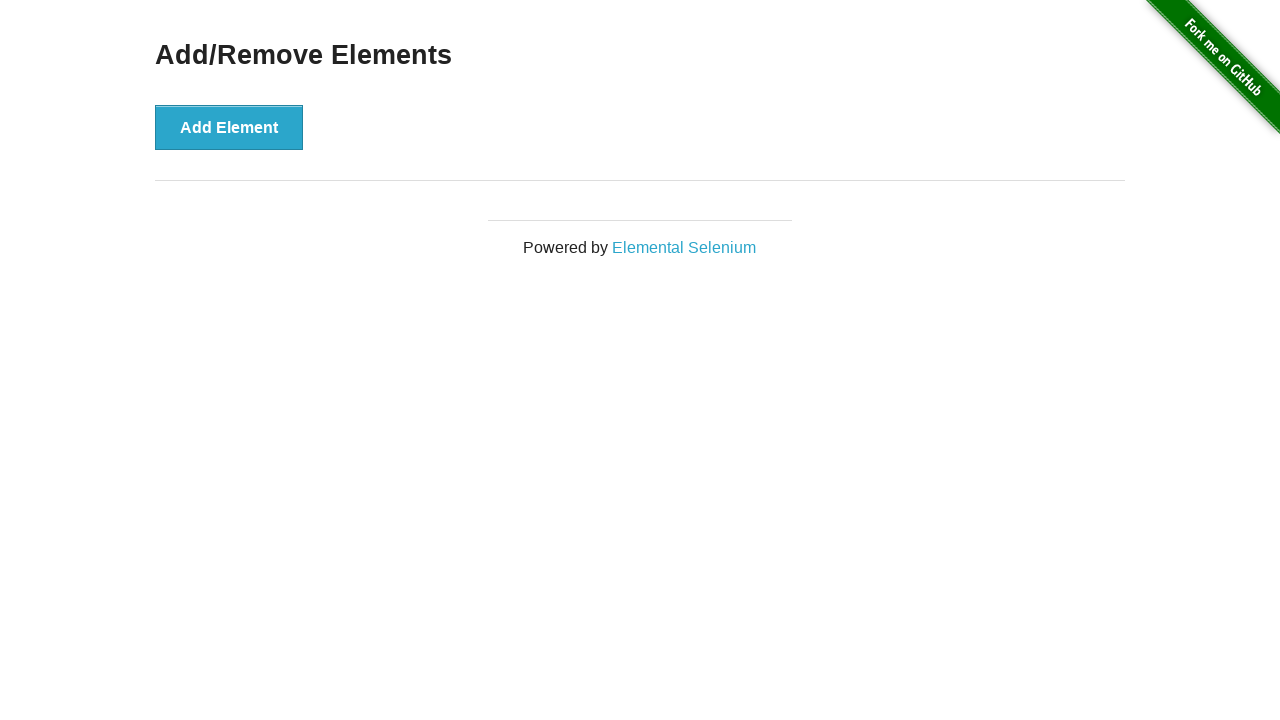

Clicked the Add Element button at (229, 127) on button[onclick='addElement()']
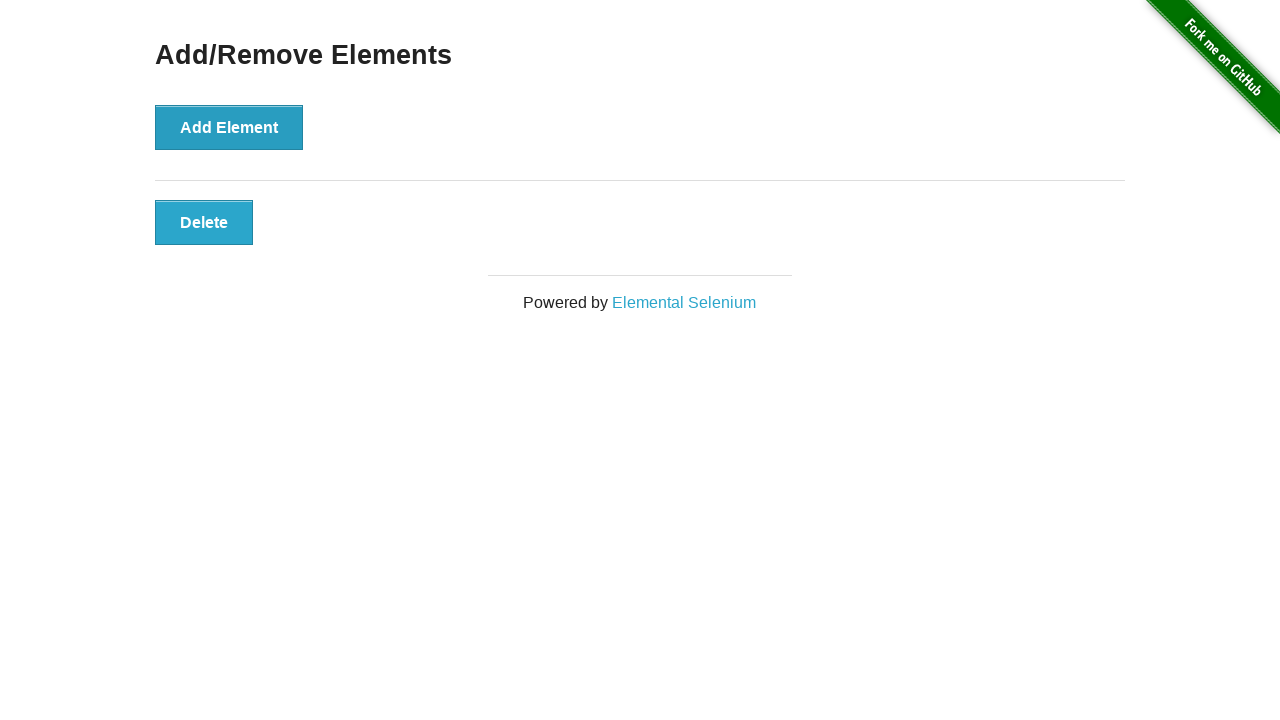

Verified the newly added element is displayed
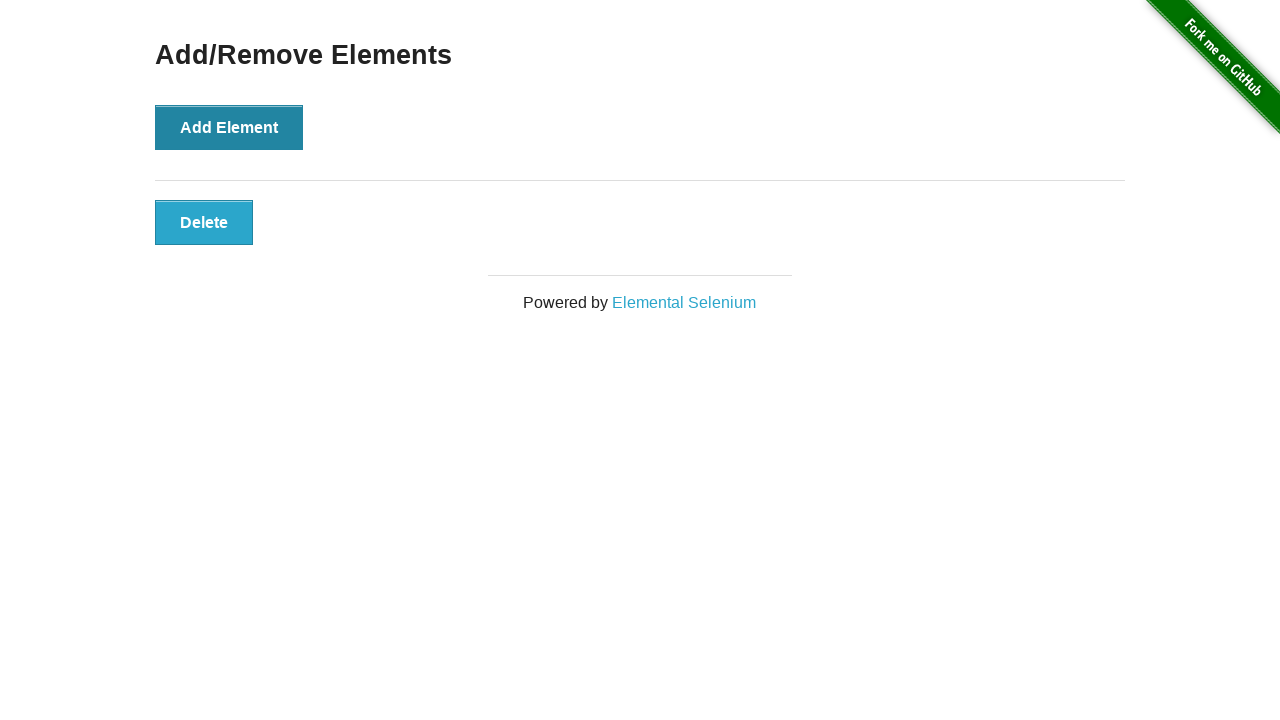

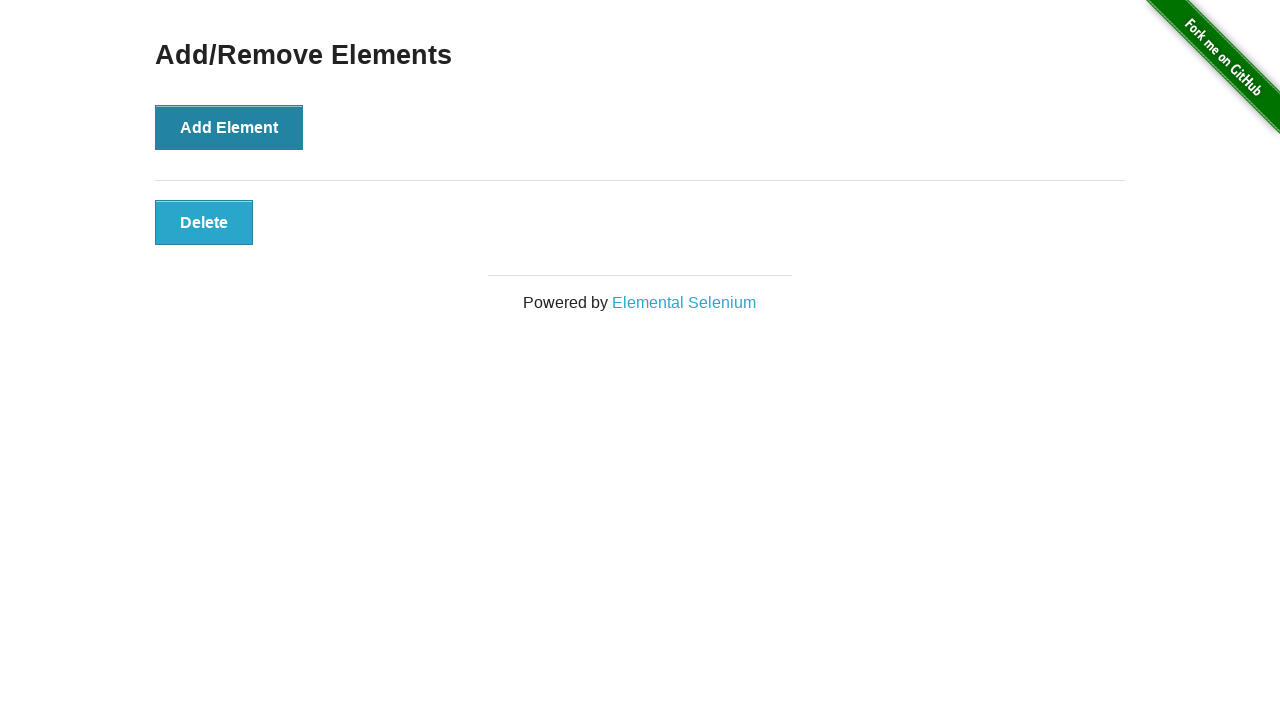